Tests the dream interpretation search functionality on a Korean fortune telling website by entering a search term and clicking the search button

Starting URL: https://fortune13.nate.com/v1/dream/dream/dream.asp?1=1

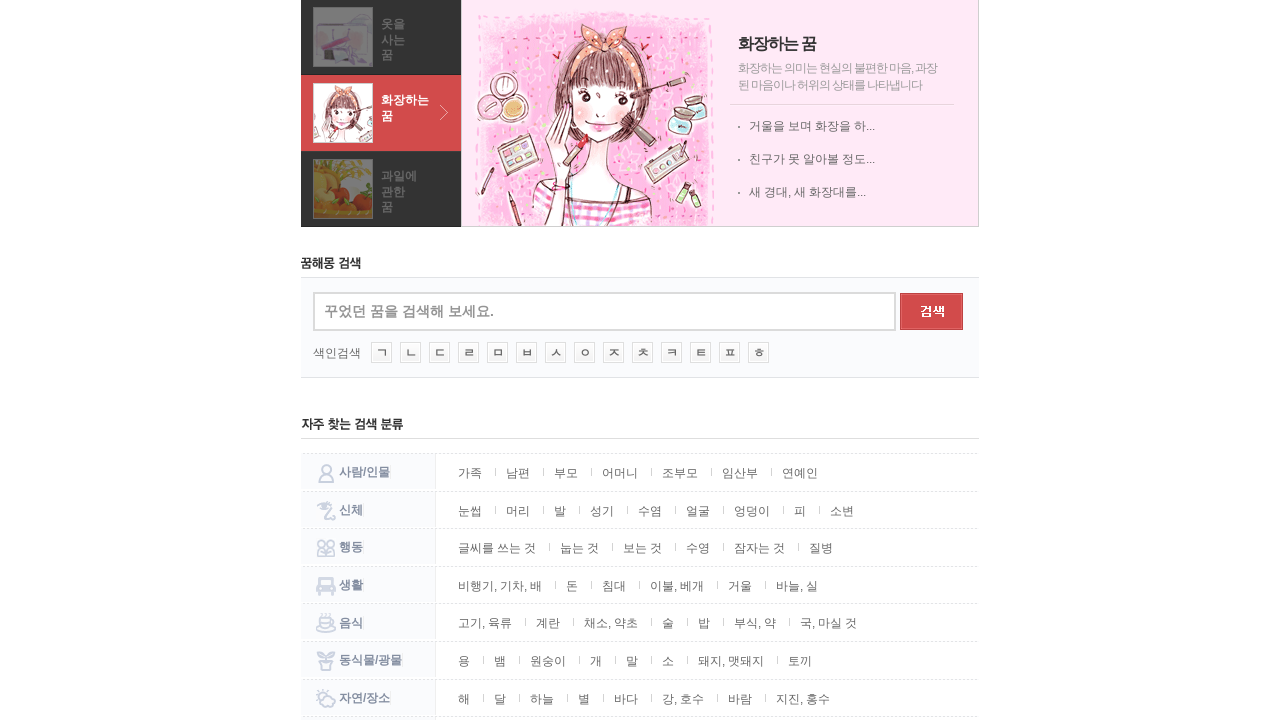

Filled search field with Korean term '바다' (sea/ocean) on input#memo.inT
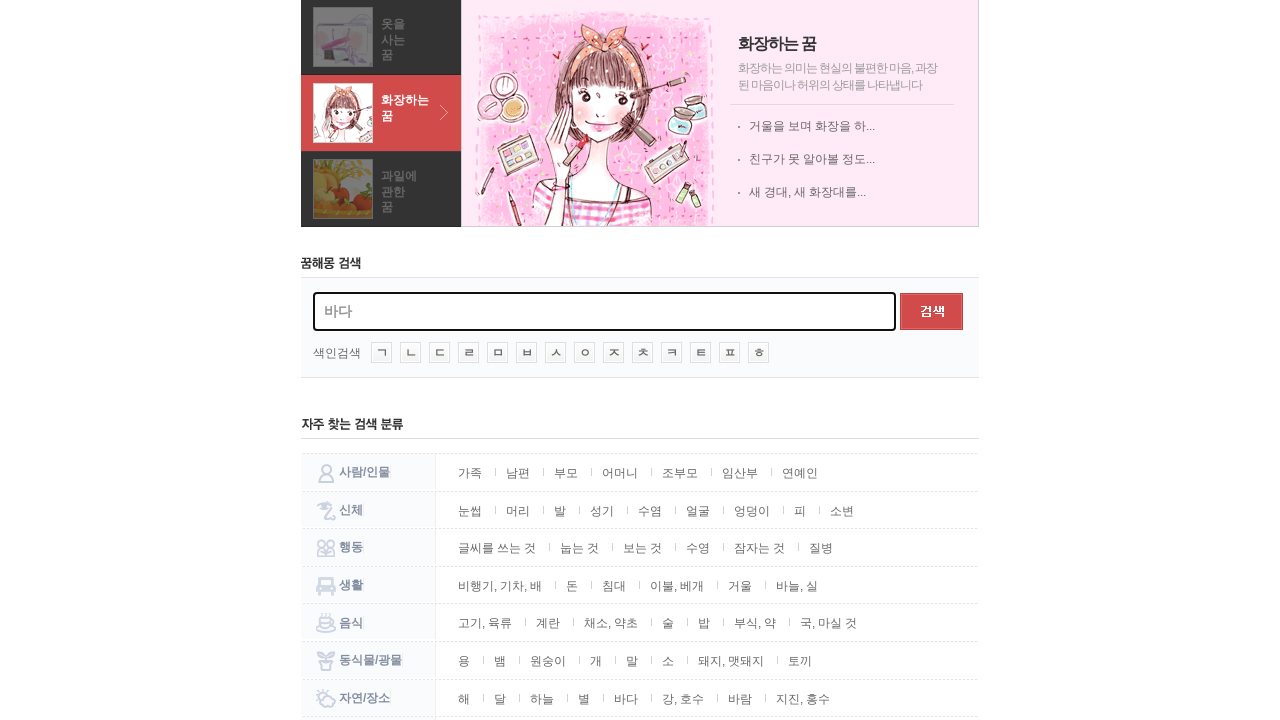

Clicked search button to submit dream search at (932, 312) on #btnSearch
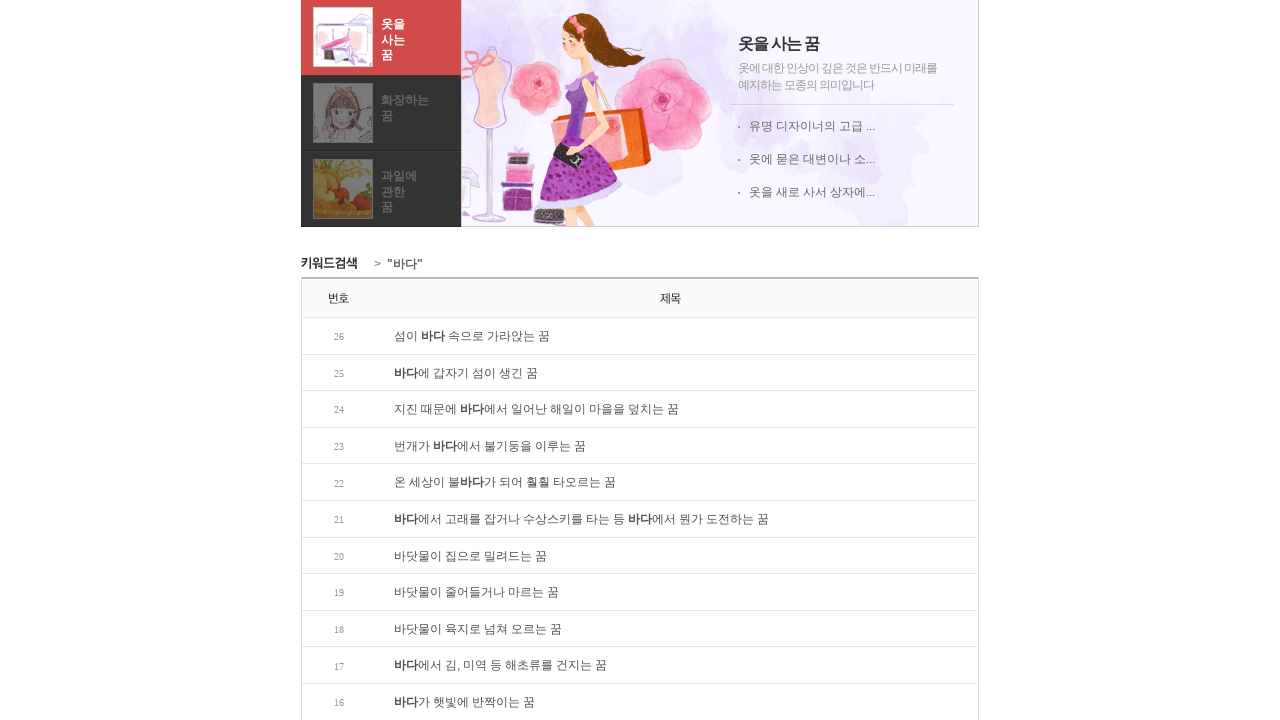

Dream interpretation search results loaded
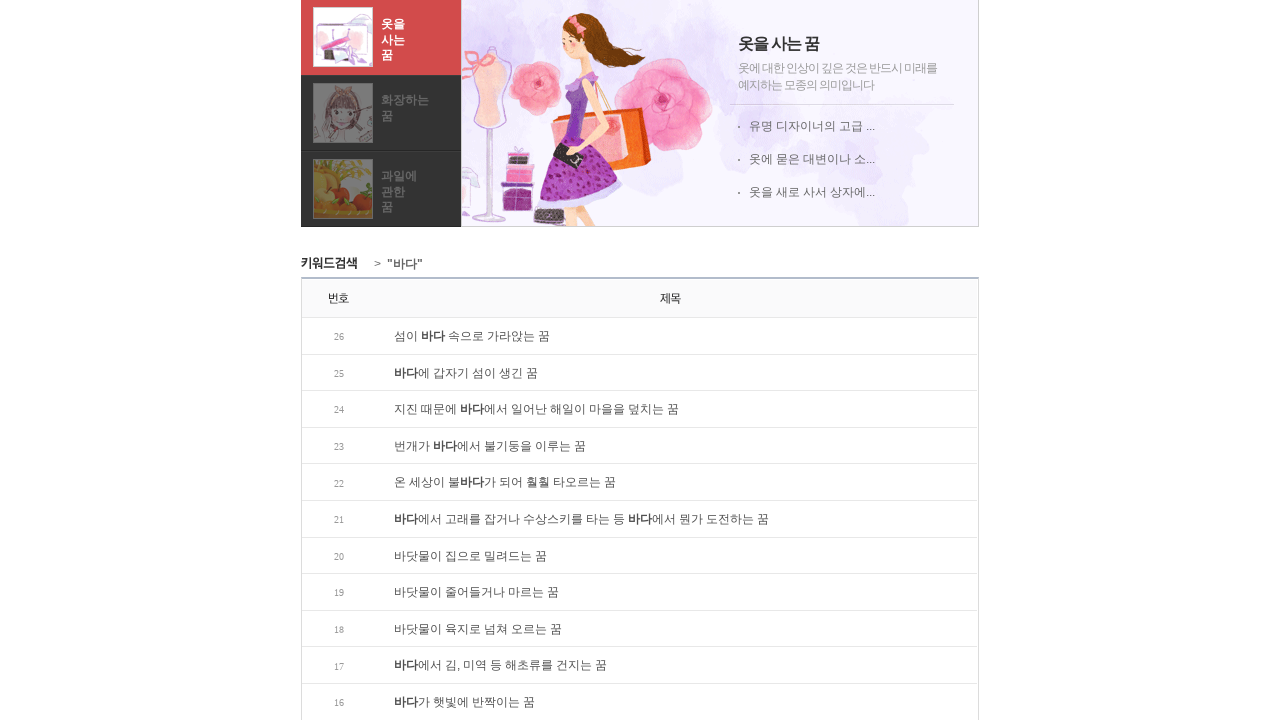

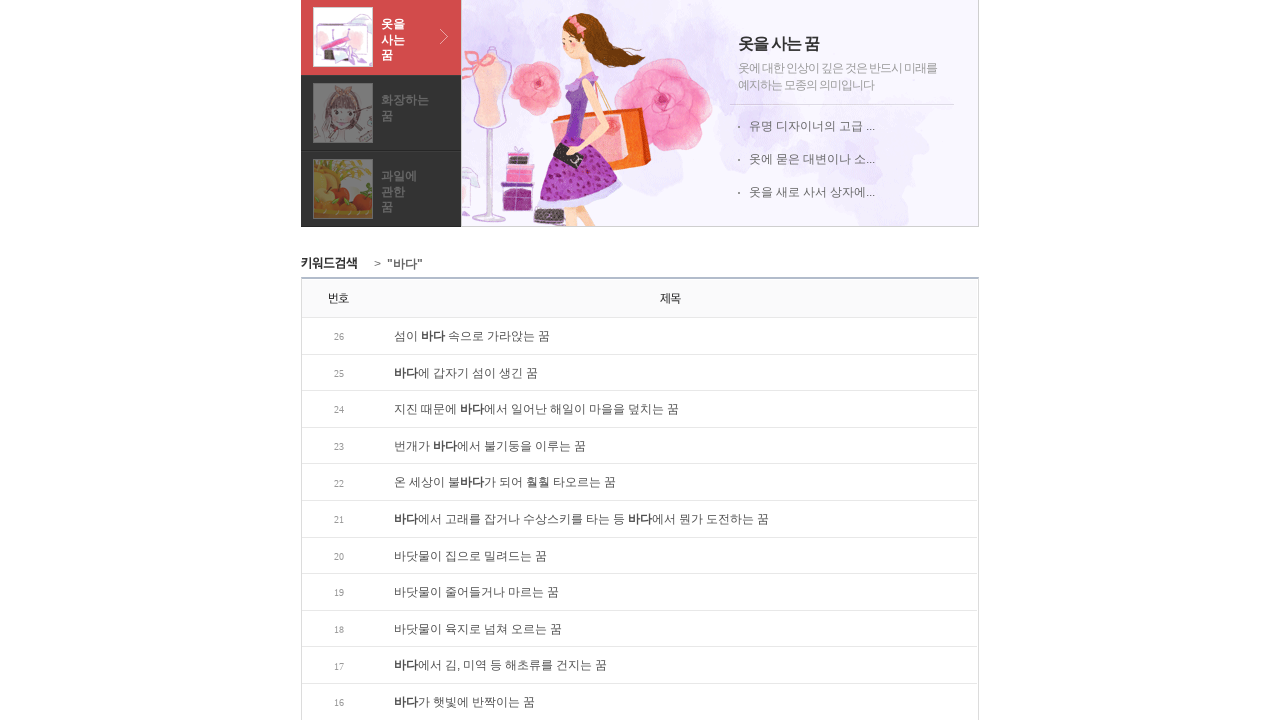